Tests navigation from the start page to Browse Languages and then to the N submenu link

Starting URL: https://www.99-bottles-of-beer.net/

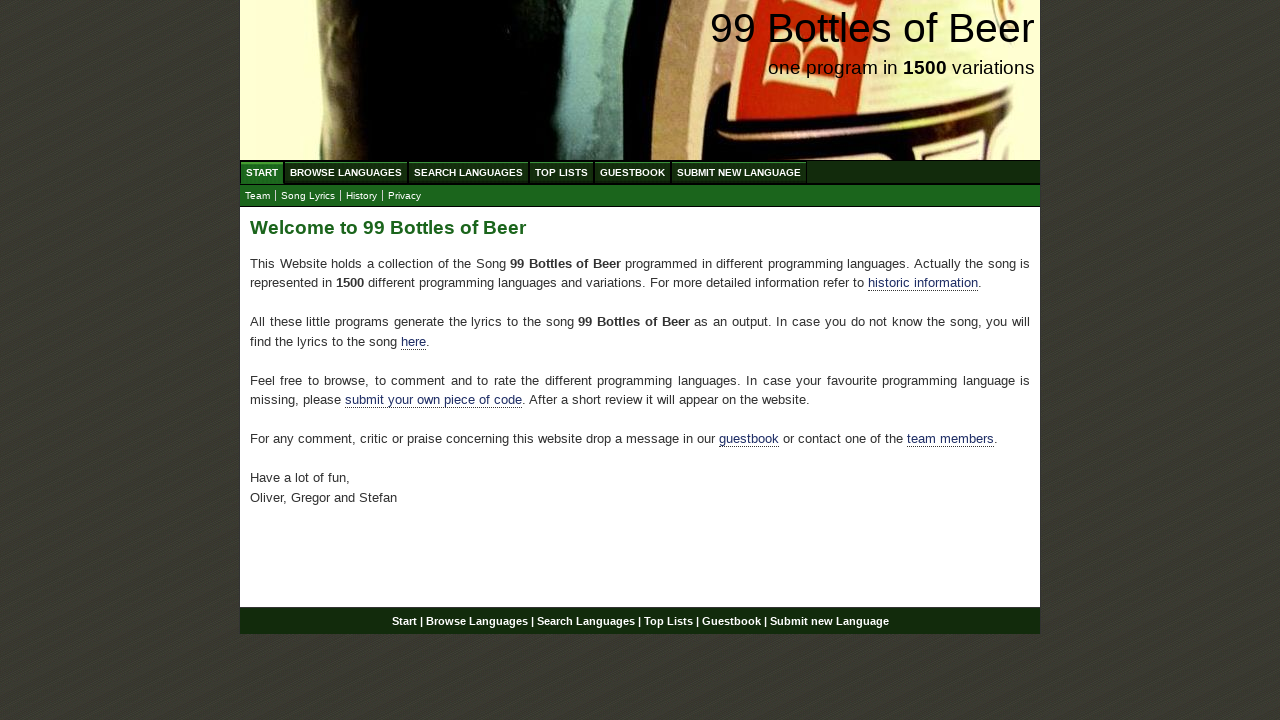

Clicked on Browse Languages menu at (346, 172) on xpath=//div[@id='navigation']/ul/li/a[@href='/abc.html']
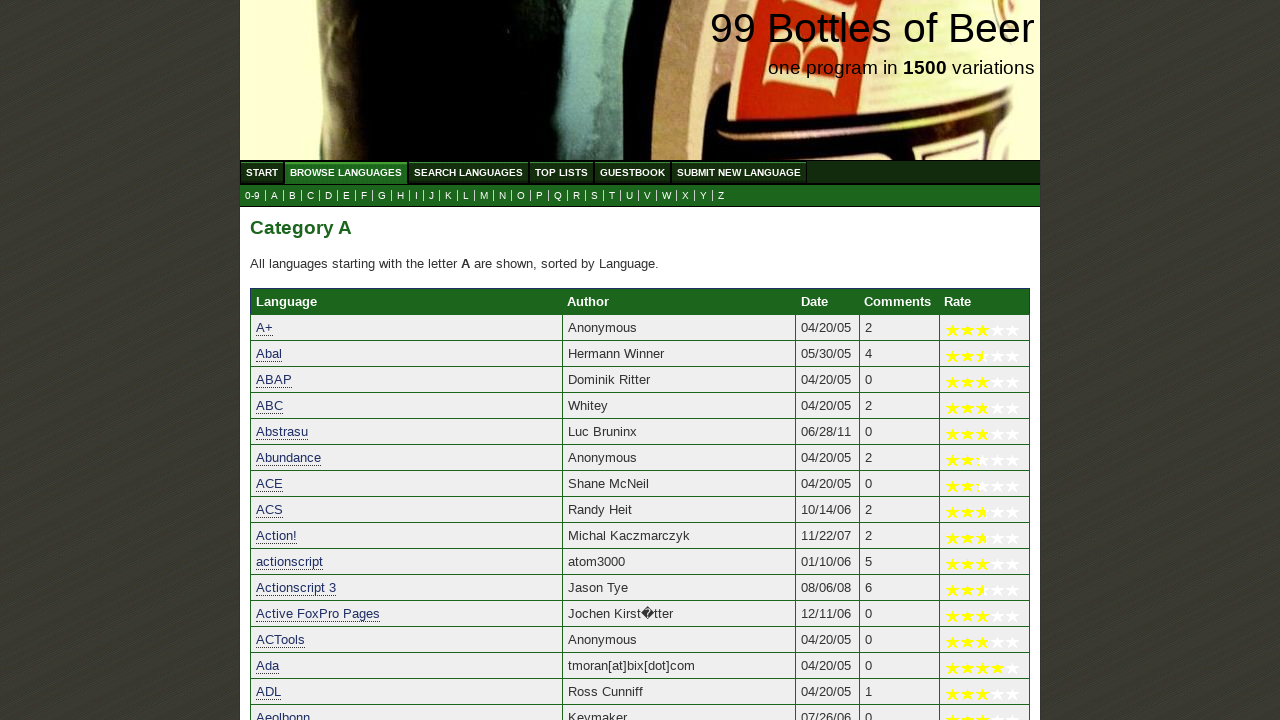

Clicked on N submenu link at (502, 196) on xpath=//div[@id='navigation']/ul/li/a[@href='n.html']
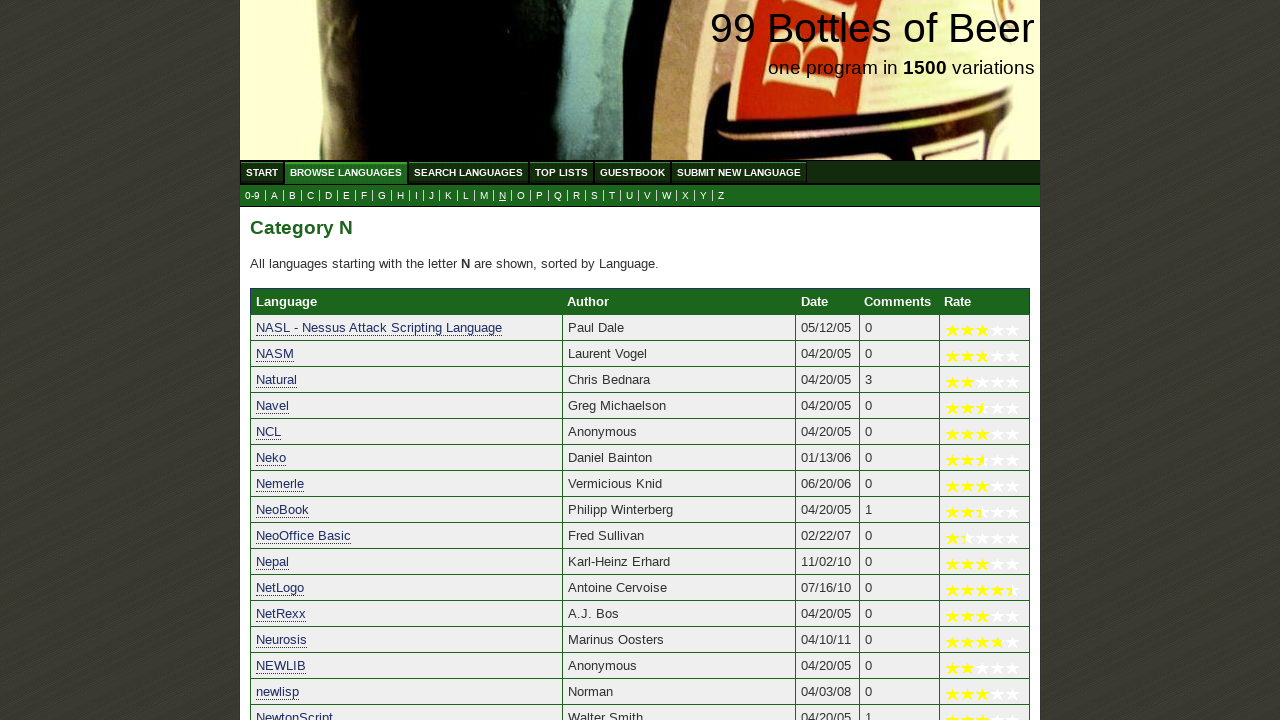

N submenu link is visible and displayed
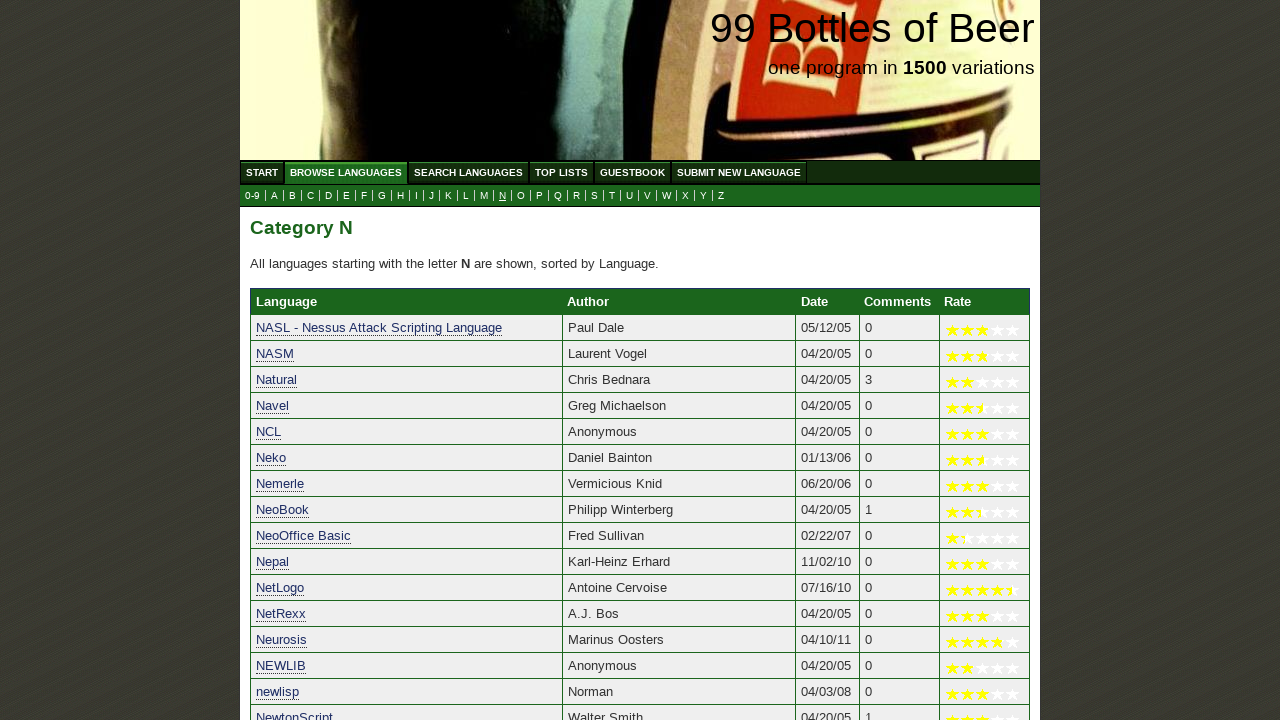

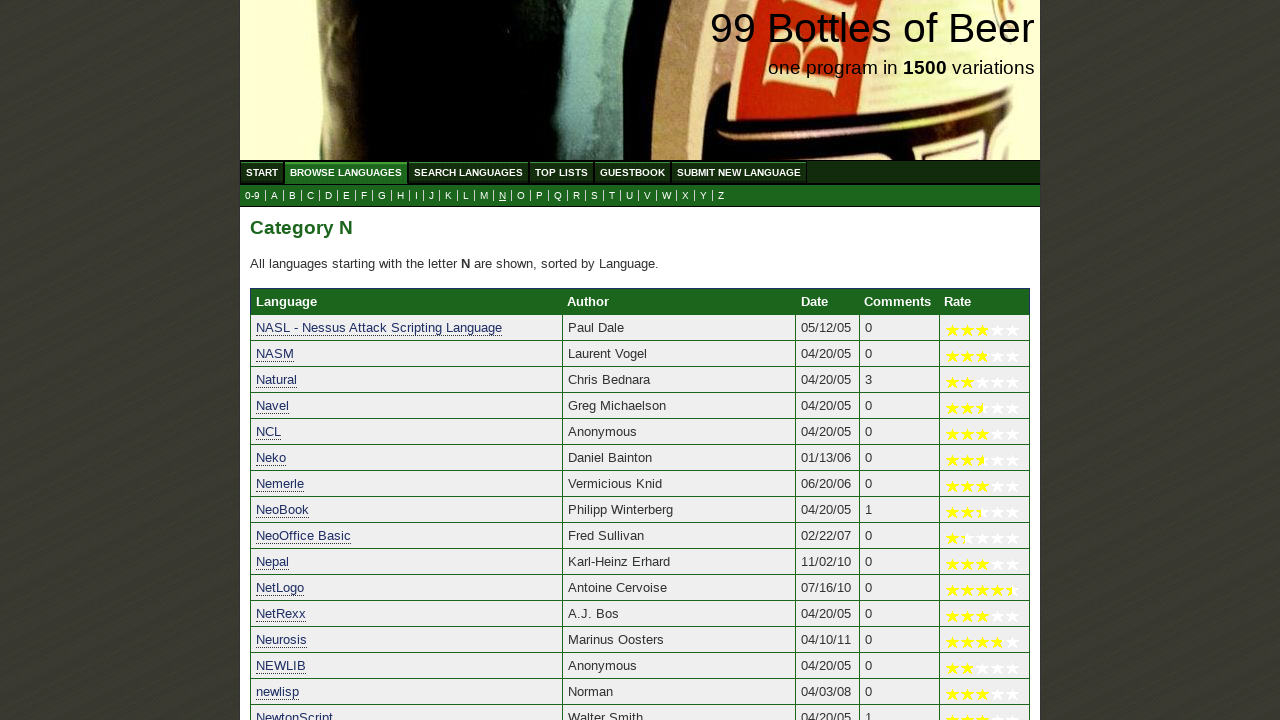